Navigates to the TM Forum contact page and waits for the page to load

Starting URL: https://www.tmforum.org/about-tm-forum/contact-us/

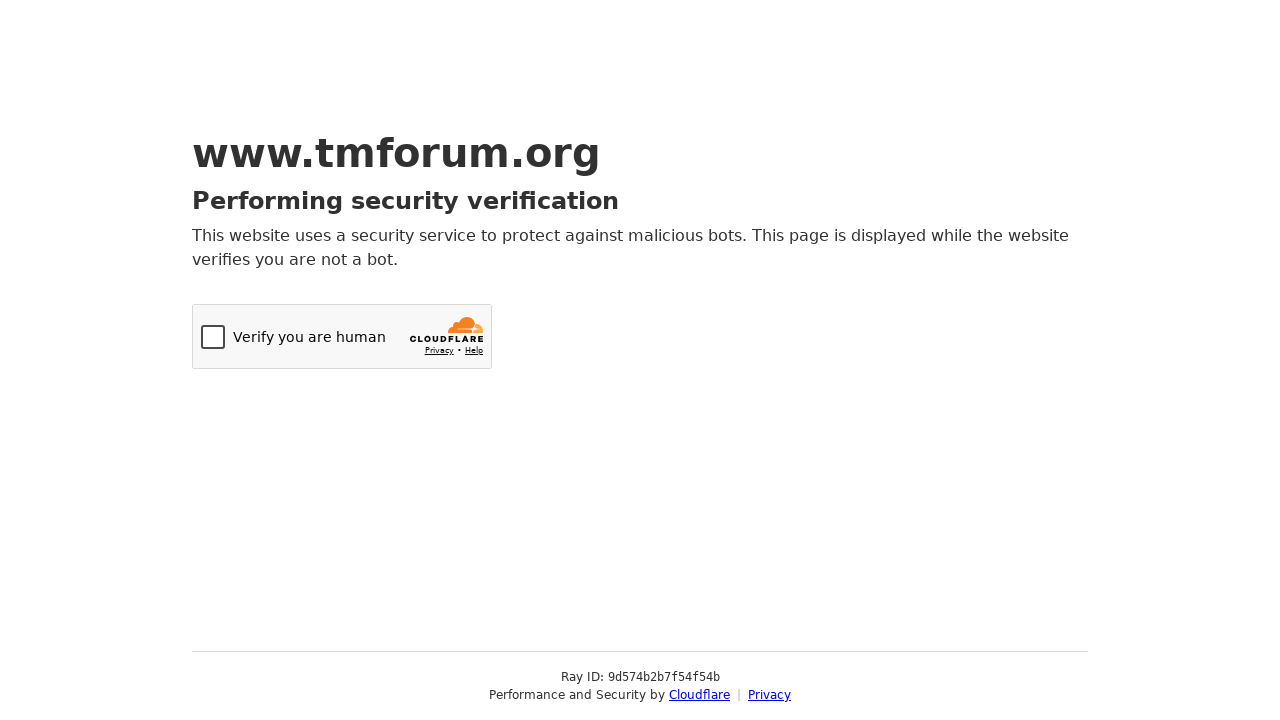

Navigated to TM Forum contact page
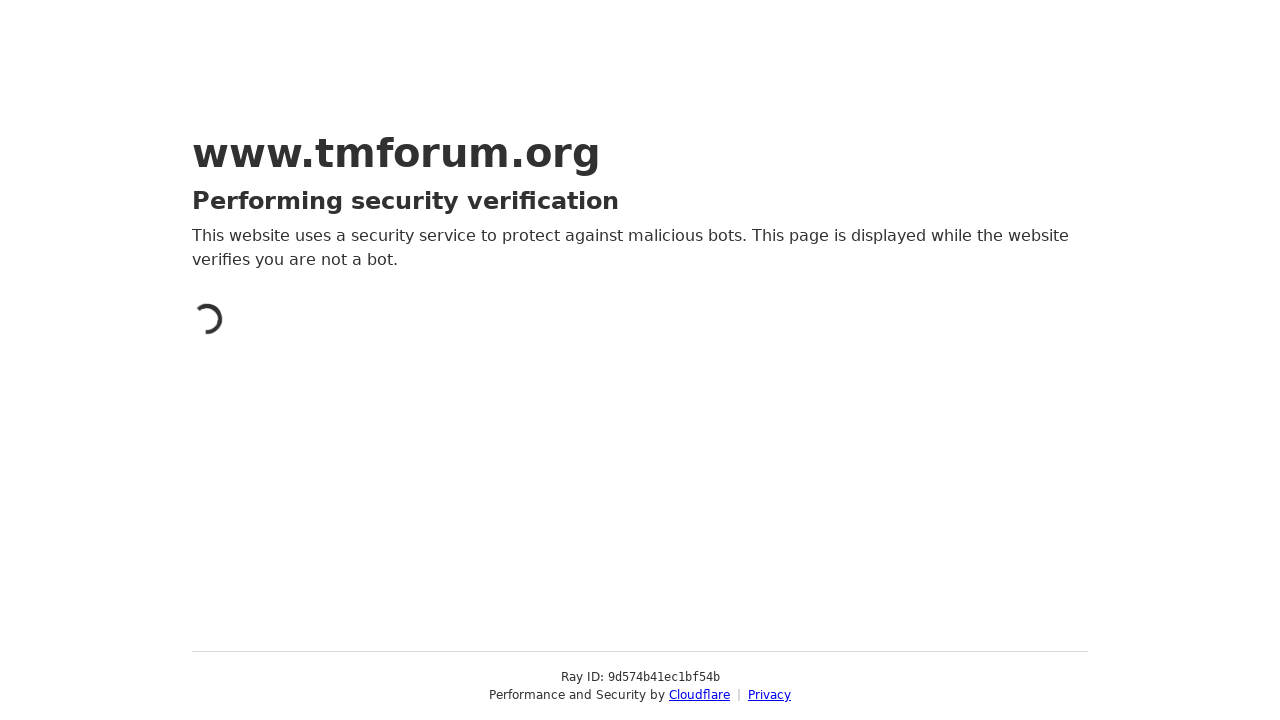

Page content loaded (domcontentloaded state reached)
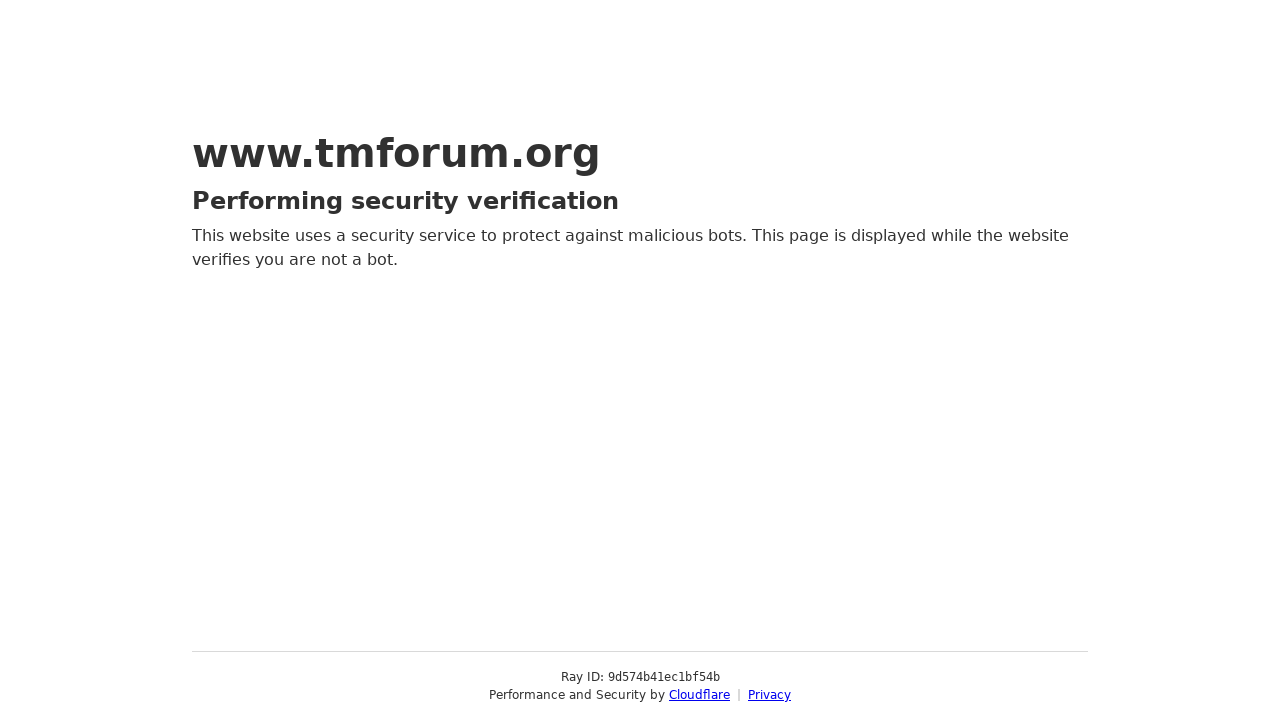

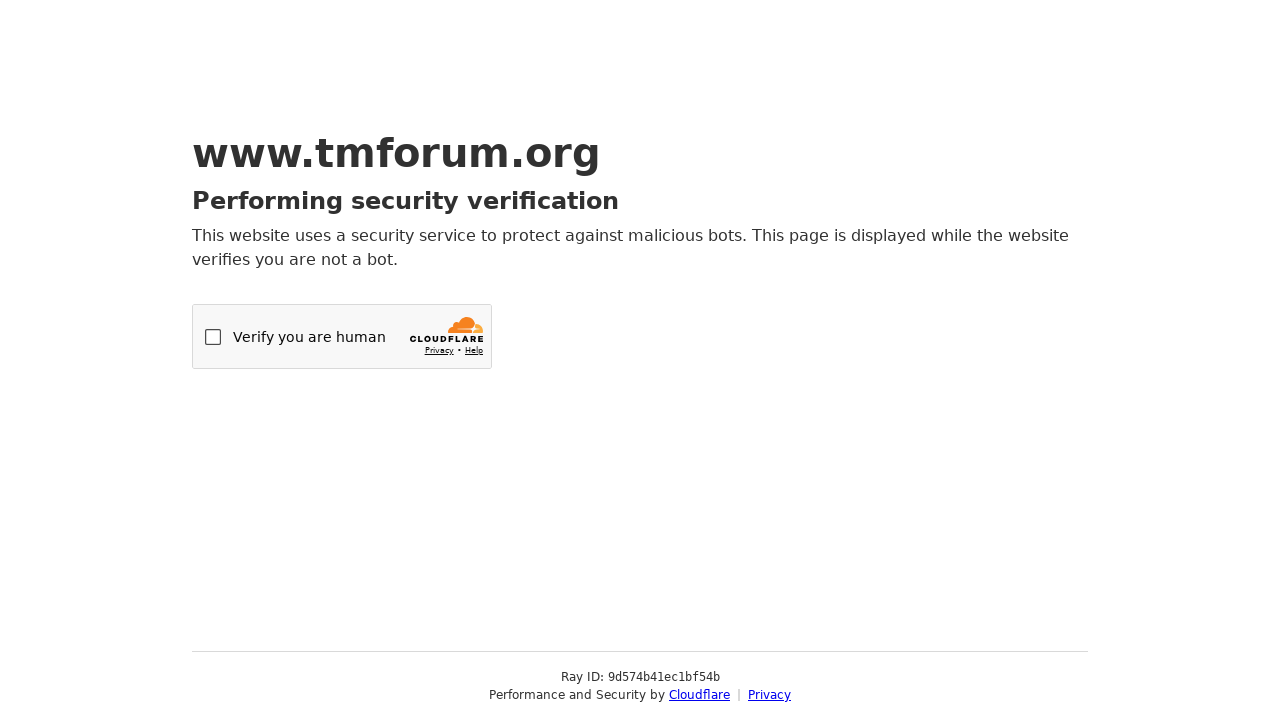